Tests navigation on a Russian jokes website by hovering over the "Анекдоты" menu item and clicking on the "best of month" submenu to view top jokes

Starting URL: https://www.anekdot.ru/

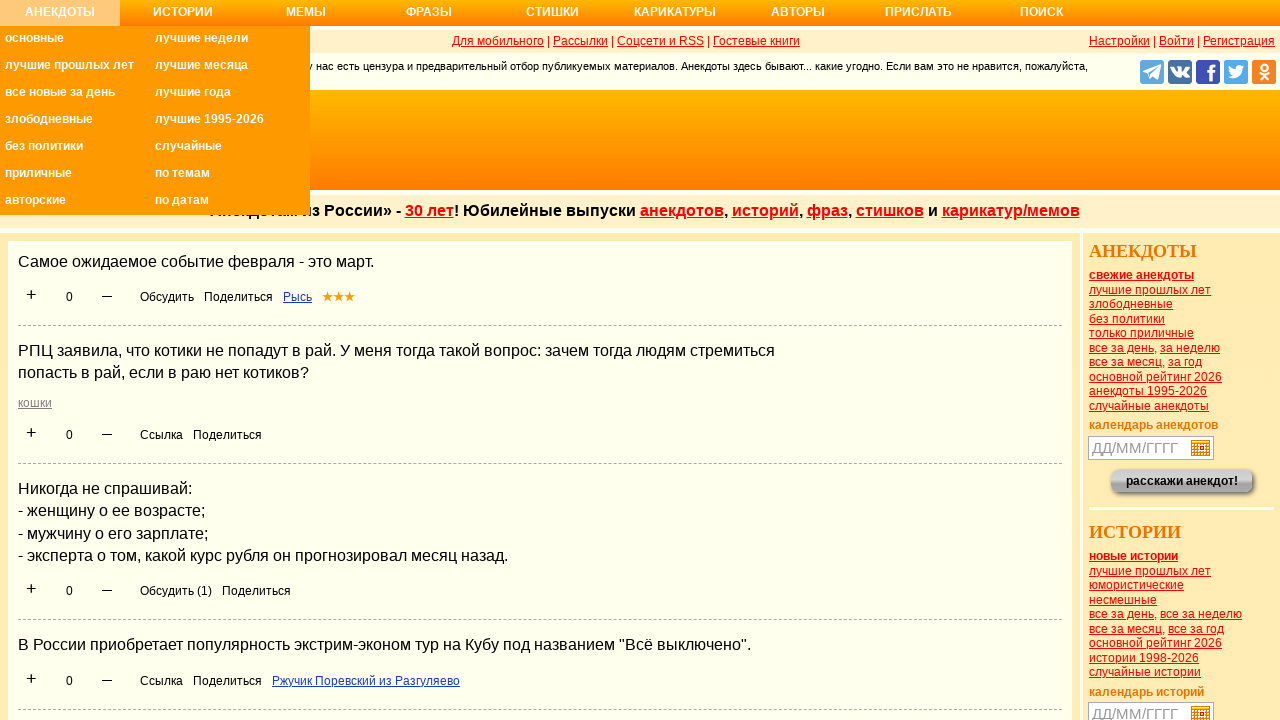

Hovered over 'Анекдоты' menu item at (60, 18) on xpath=//ul/li/a[text()='Анекдоты']
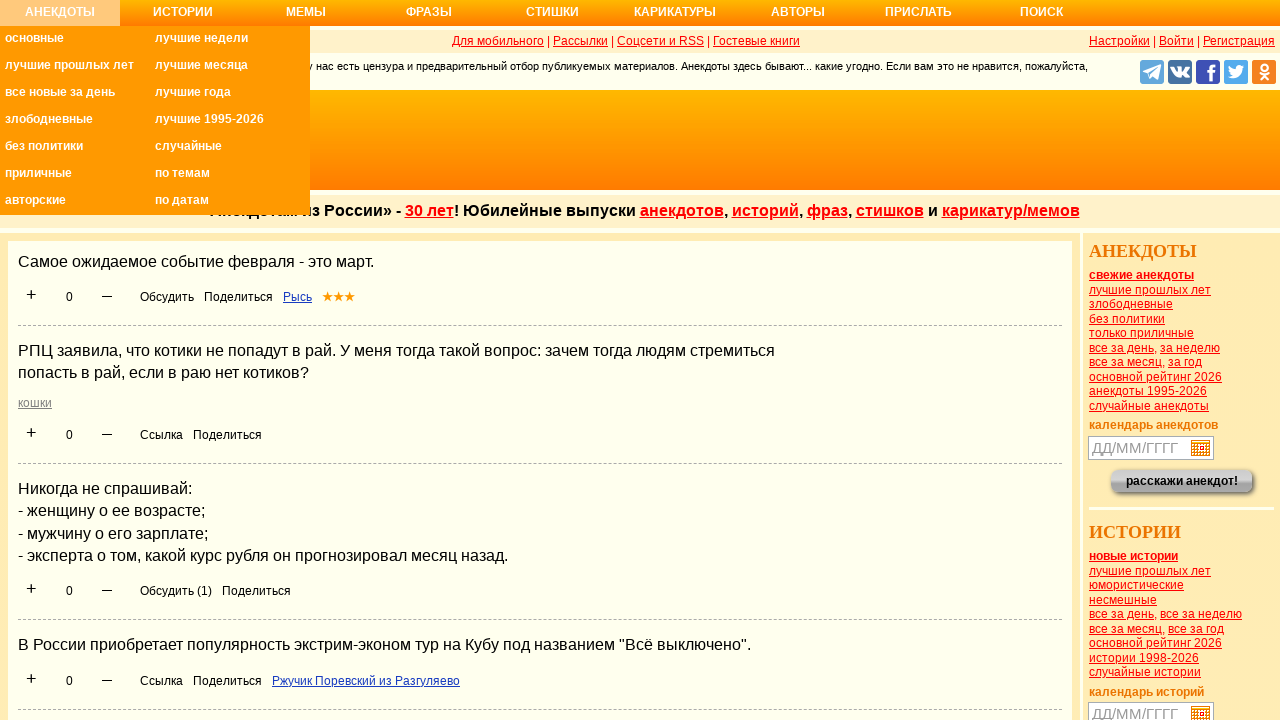

Clicked on 'best of month' submenu to view top jokes at (230, 68) on xpath=//ul/li/a[@title='Самые смешные анекдоты за месяц']
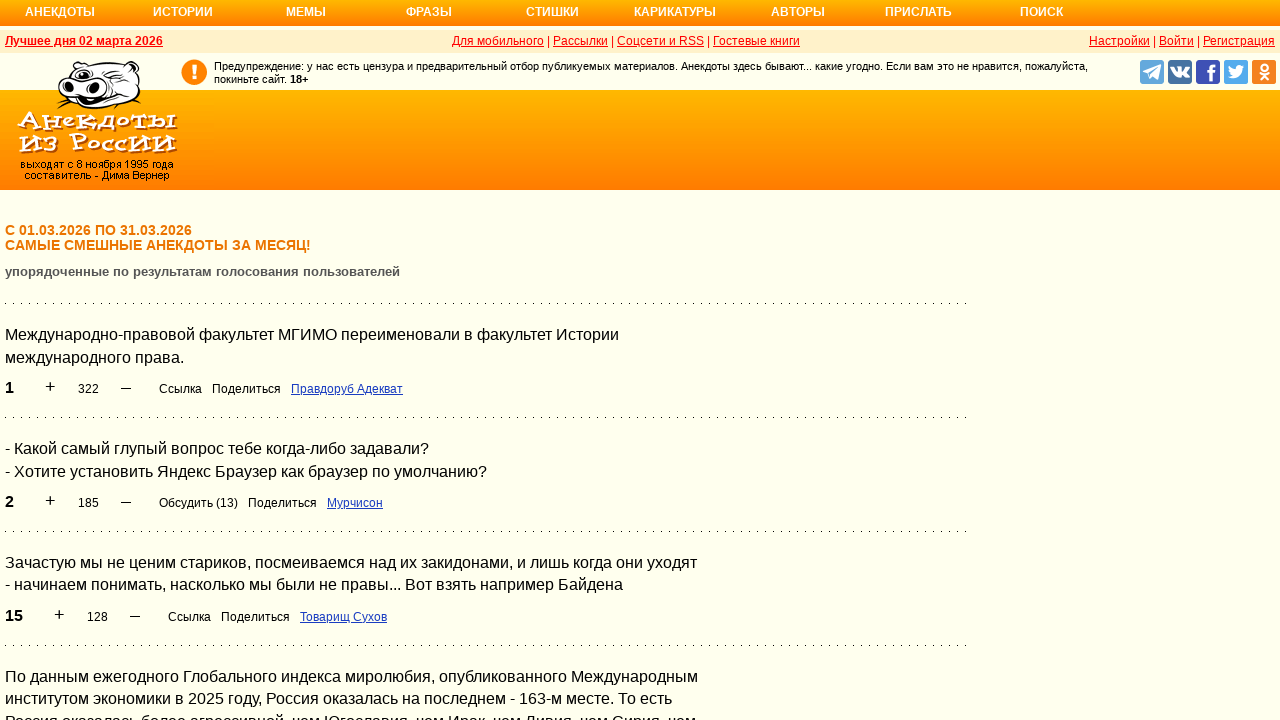

Page content loaded with heading
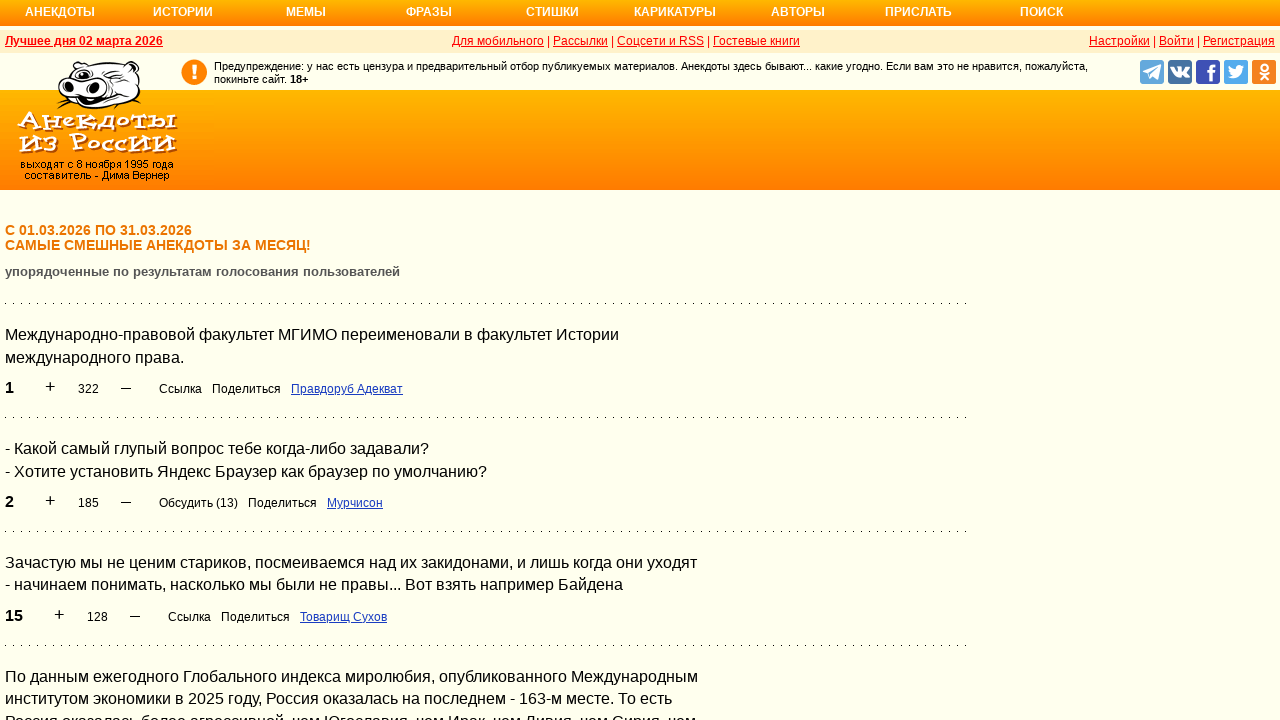

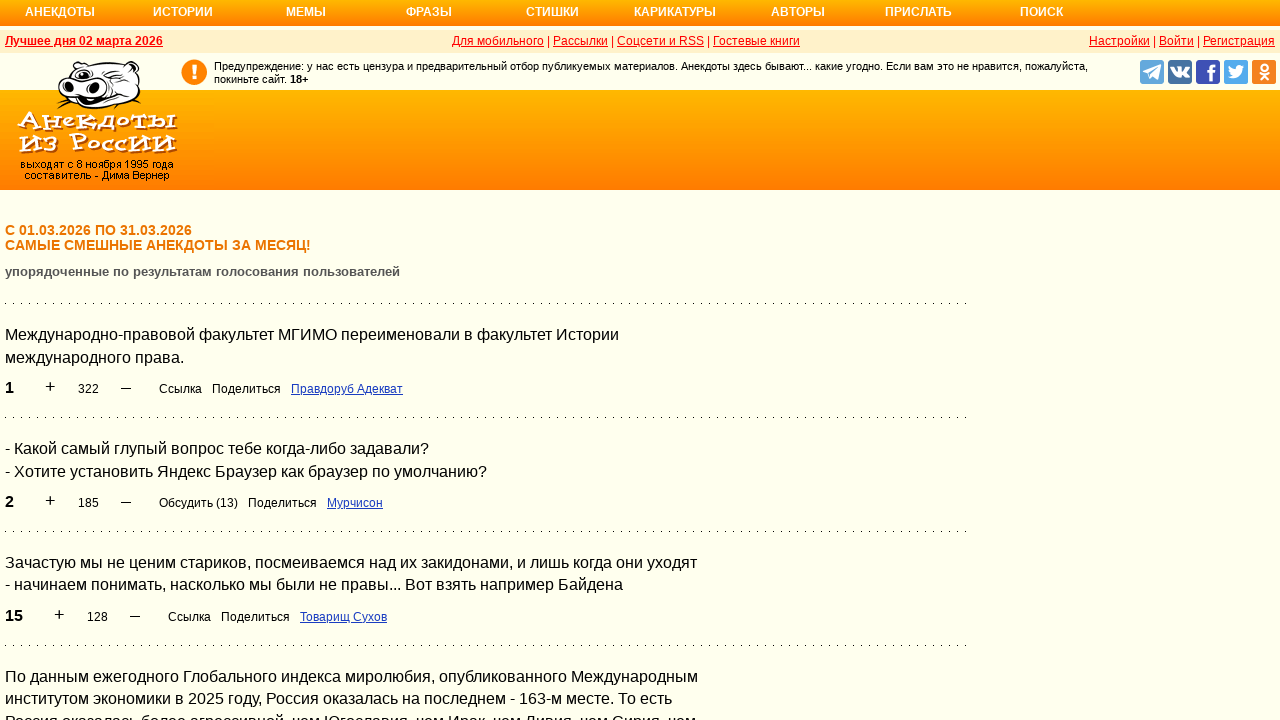